Tests multi-select dropdown functionality by selecting all options, then deselecting one by index, and finally deselecting all options

Starting URL: https://syntaxprojects.com/basic-select-dropdown-demo.php

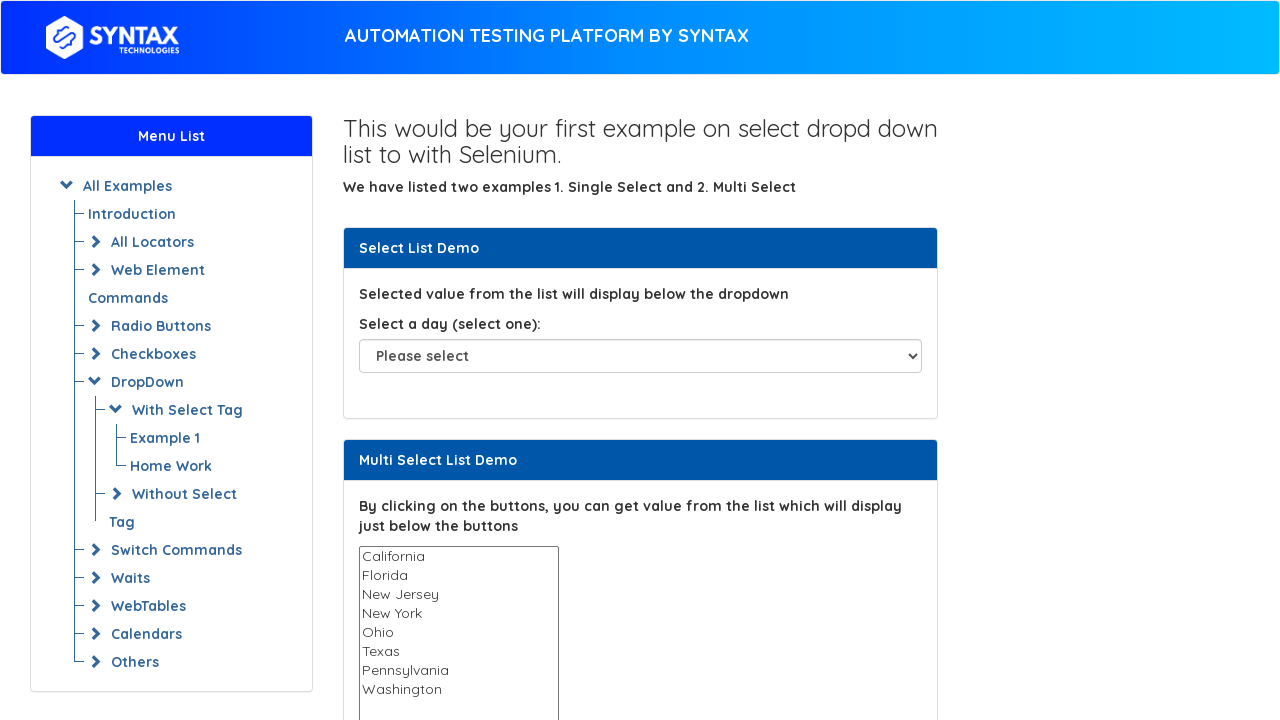

Multi-select dropdown element loaded
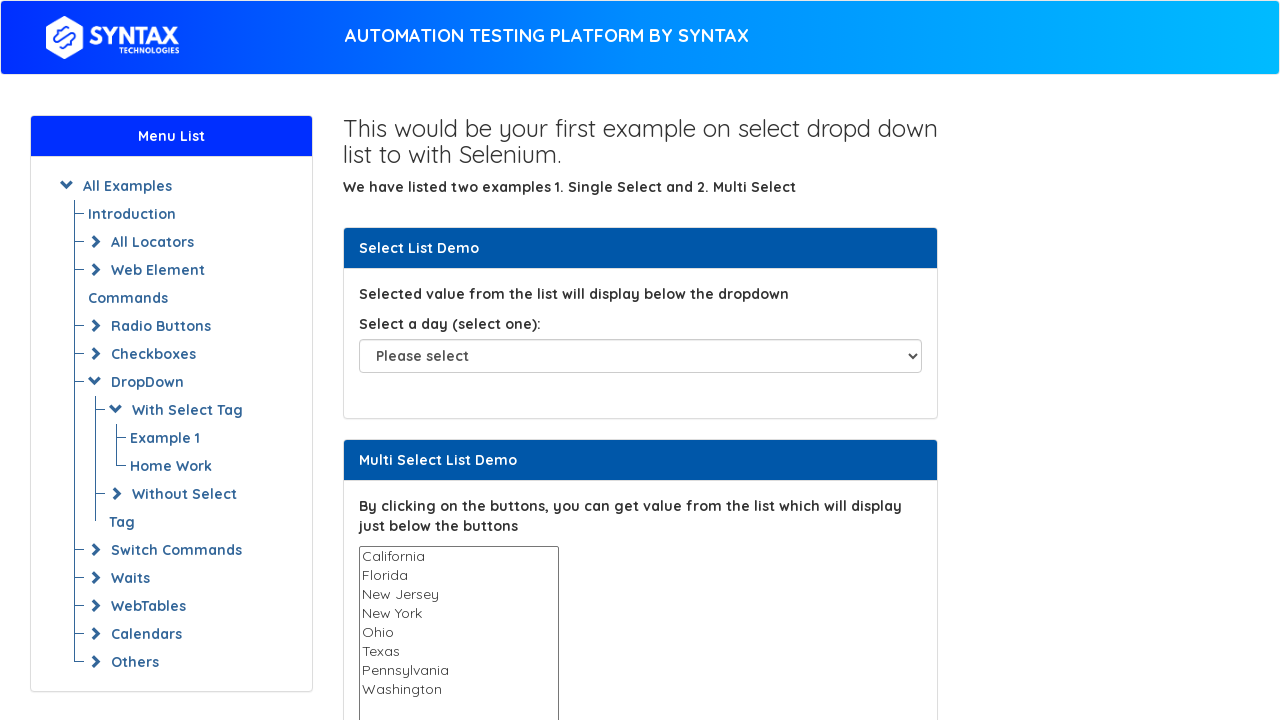

Located multi-select dropdown element
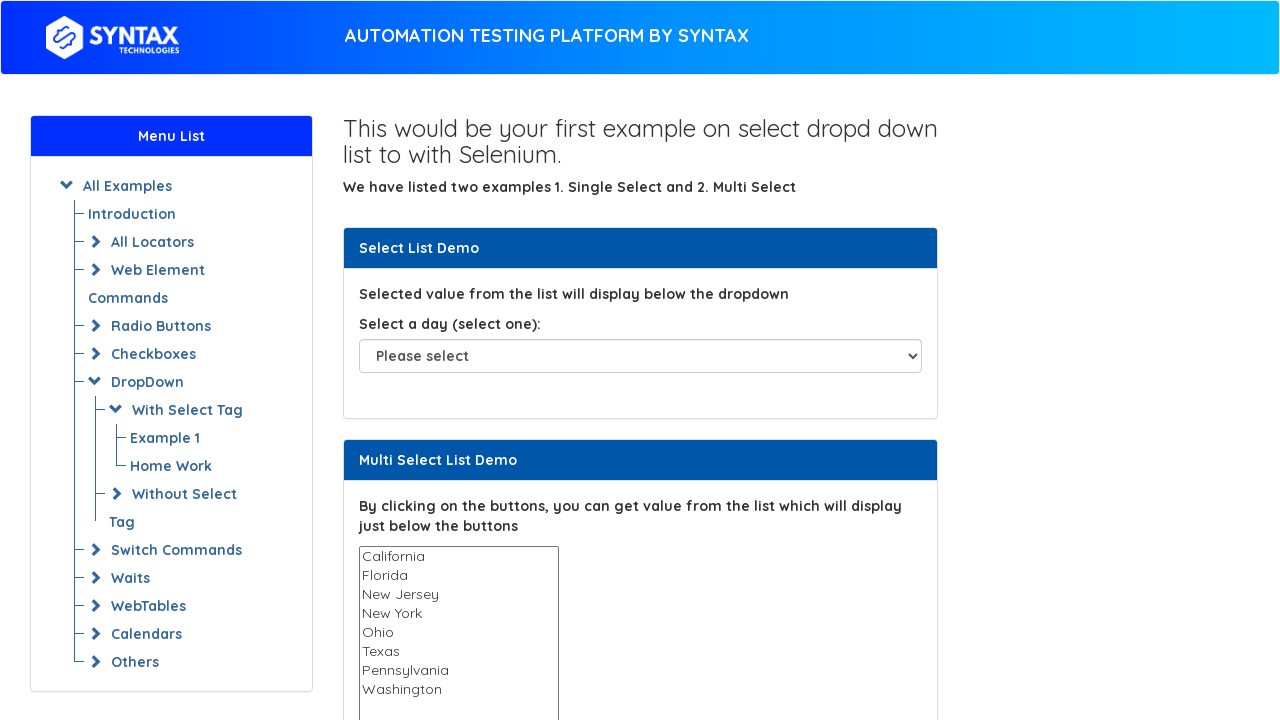

Retrieved all options from multi-select dropdown
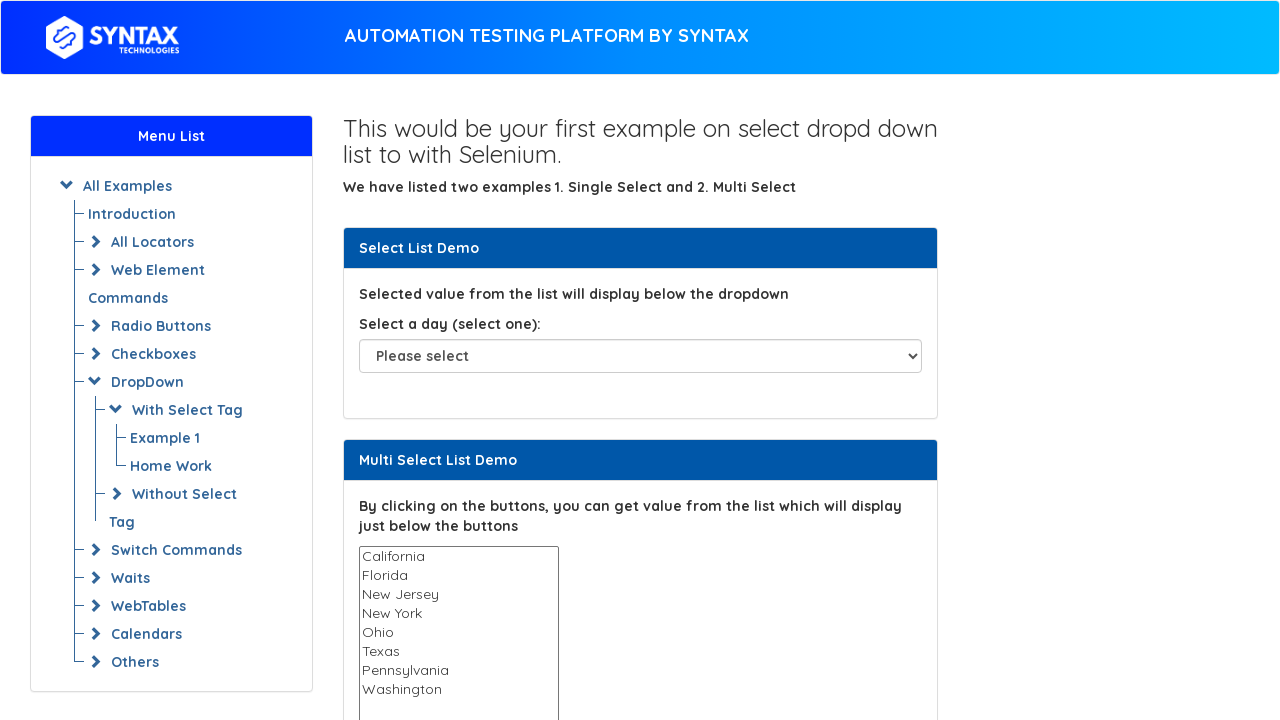

Selected option with label 'California' on #multi-select
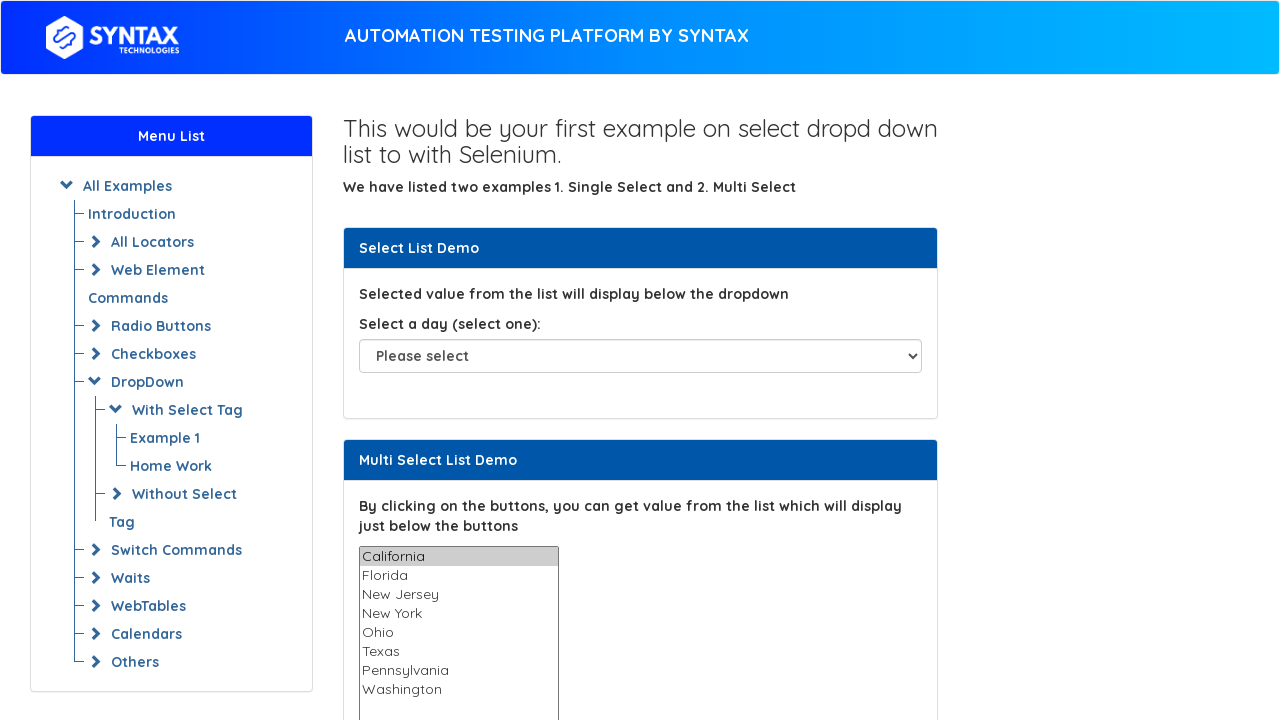

Selected option with label 'Florida' on #multi-select
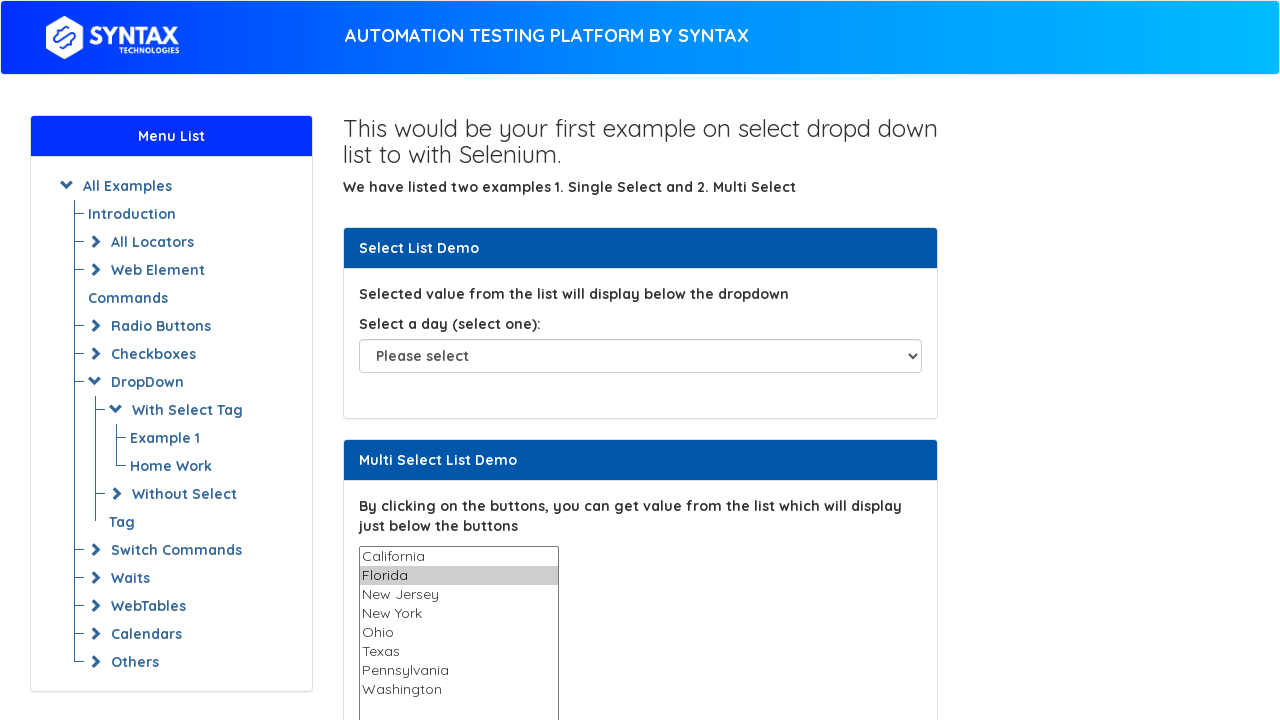

Selected option with label 'New Jersey' on #multi-select
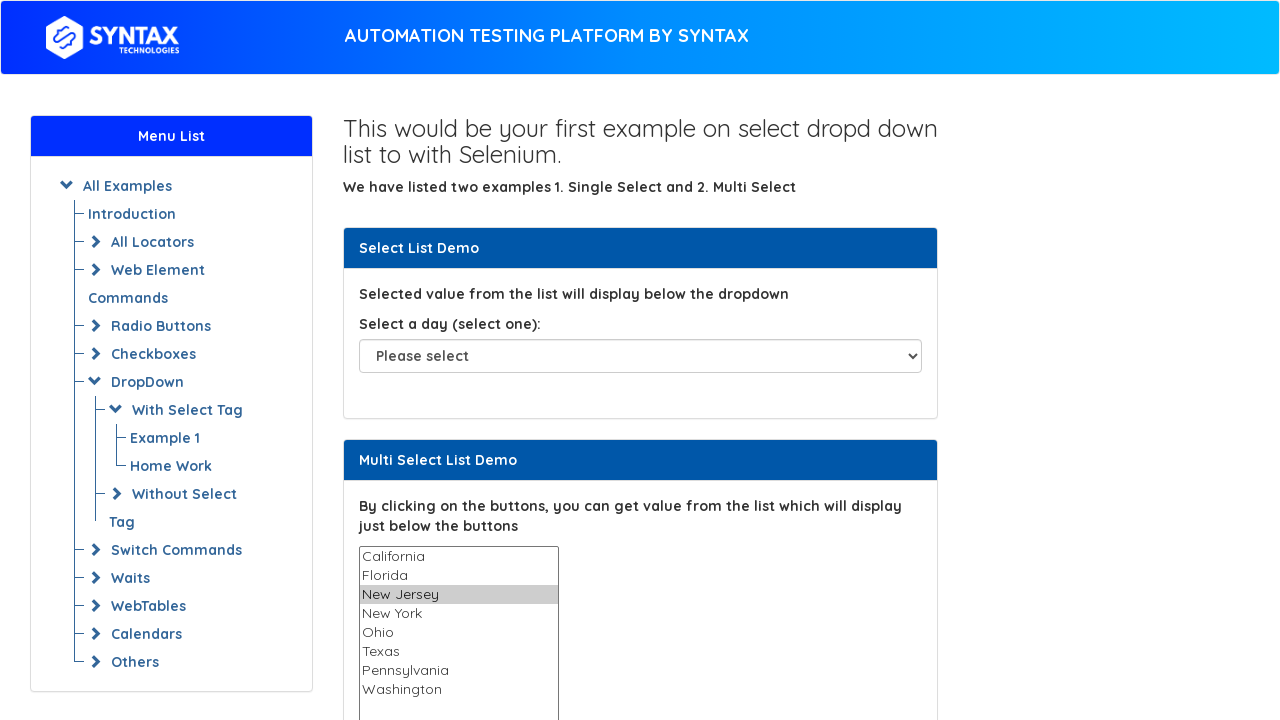

Selected option with label 'New York' on #multi-select
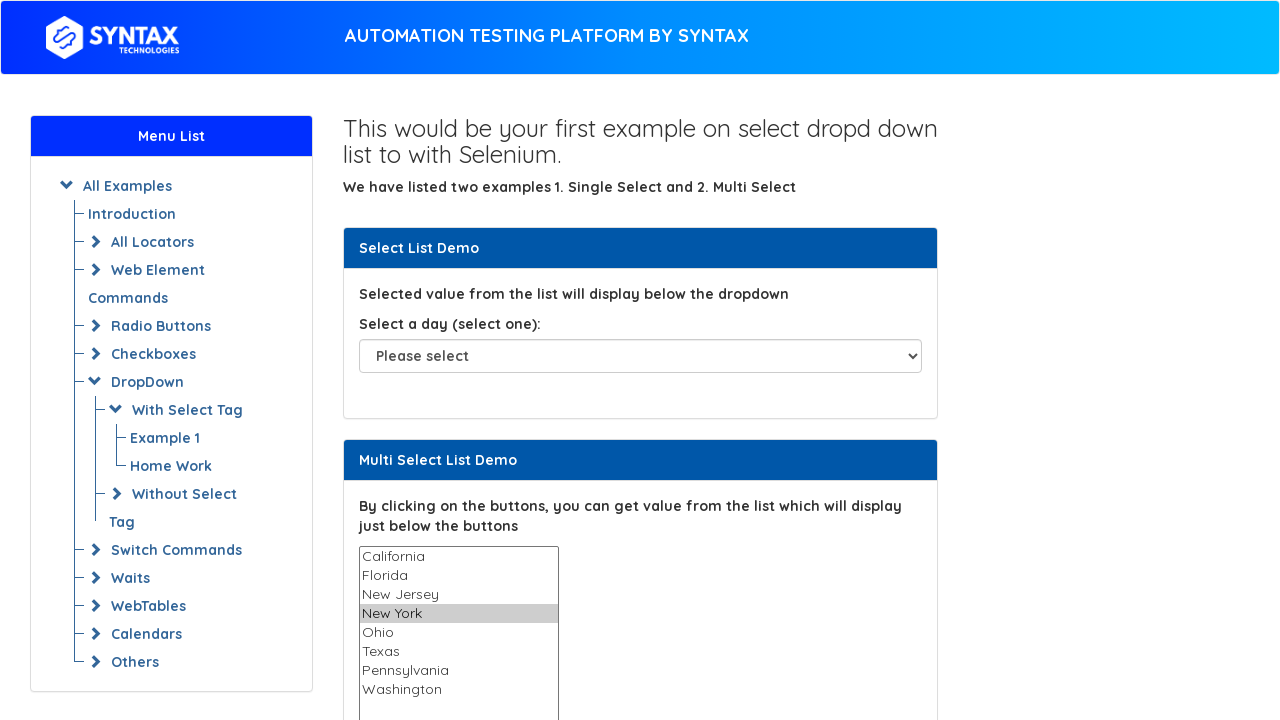

Selected option with label 'Ohio' on #multi-select
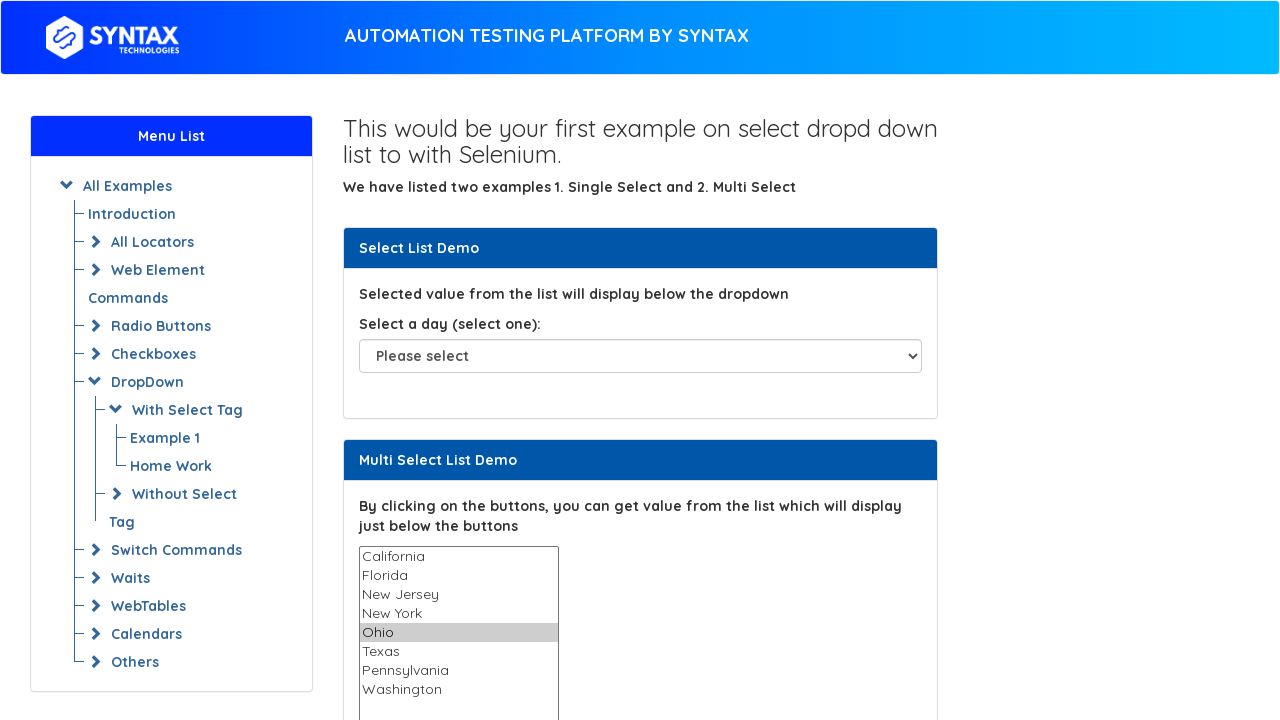

Selected option with label 'Texas' on #multi-select
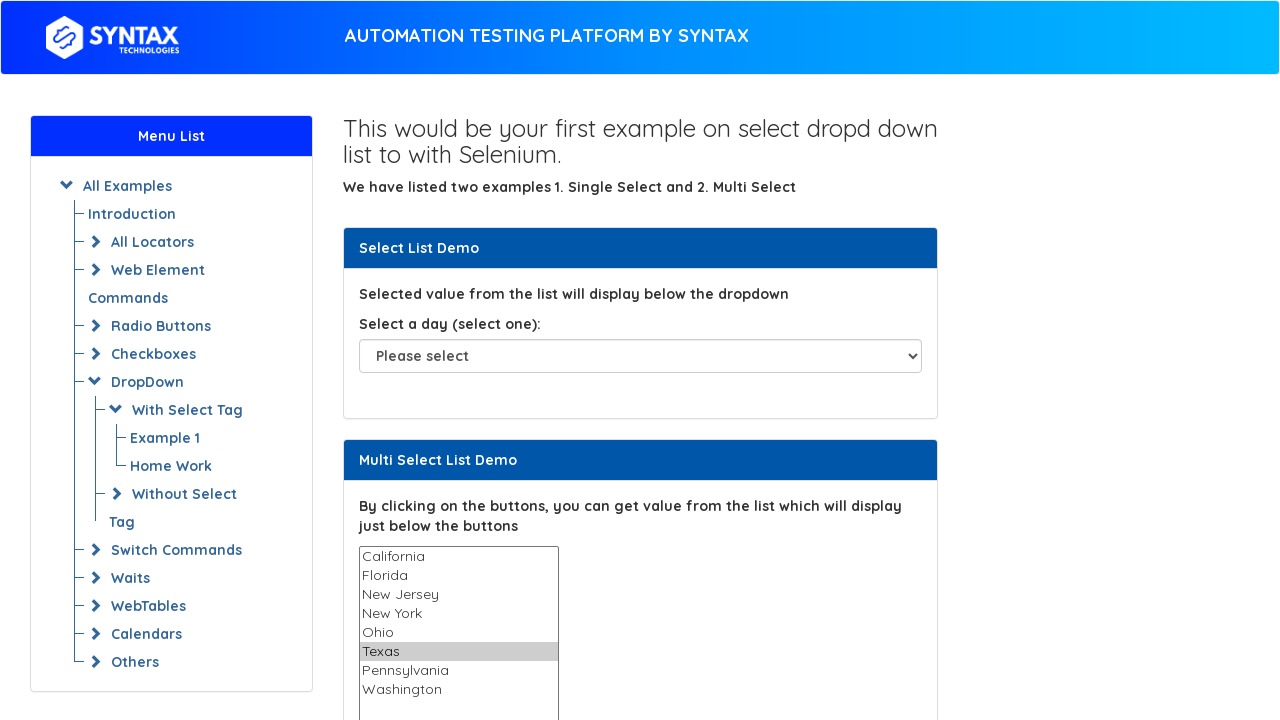

Selected option with label 'Pennsylvania' on #multi-select
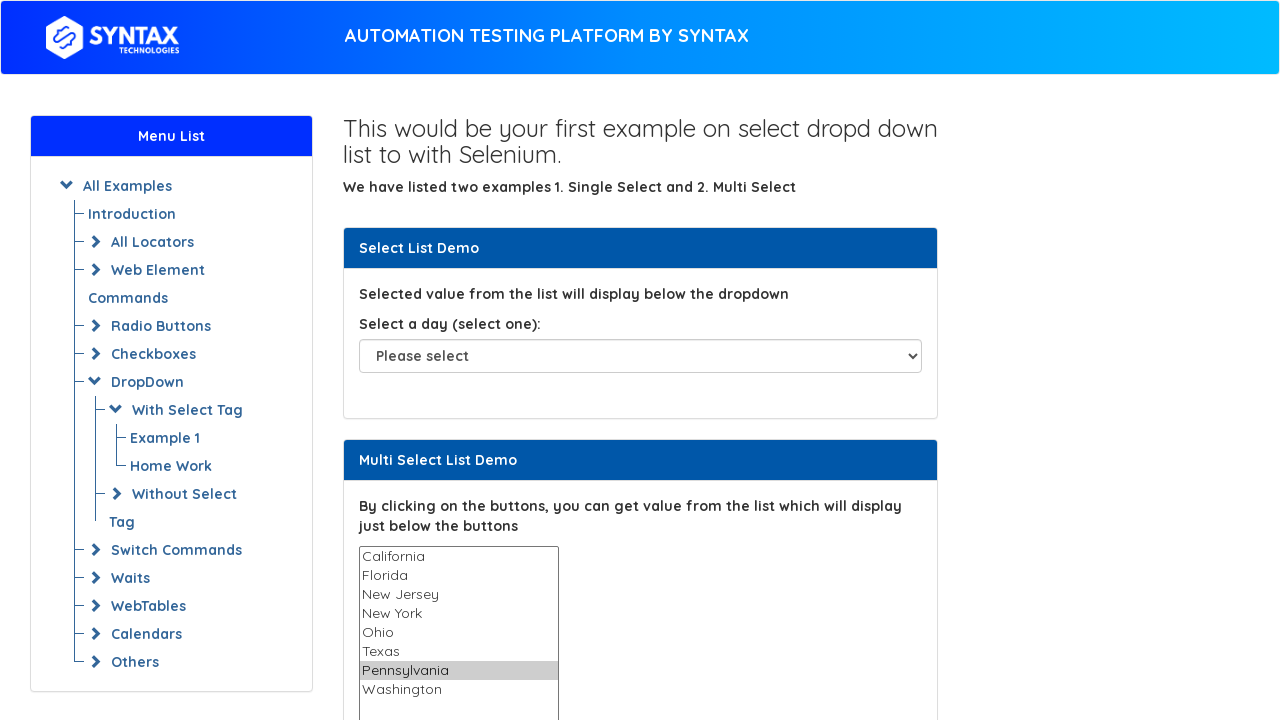

Selected option with label 'Washington' on #multi-select
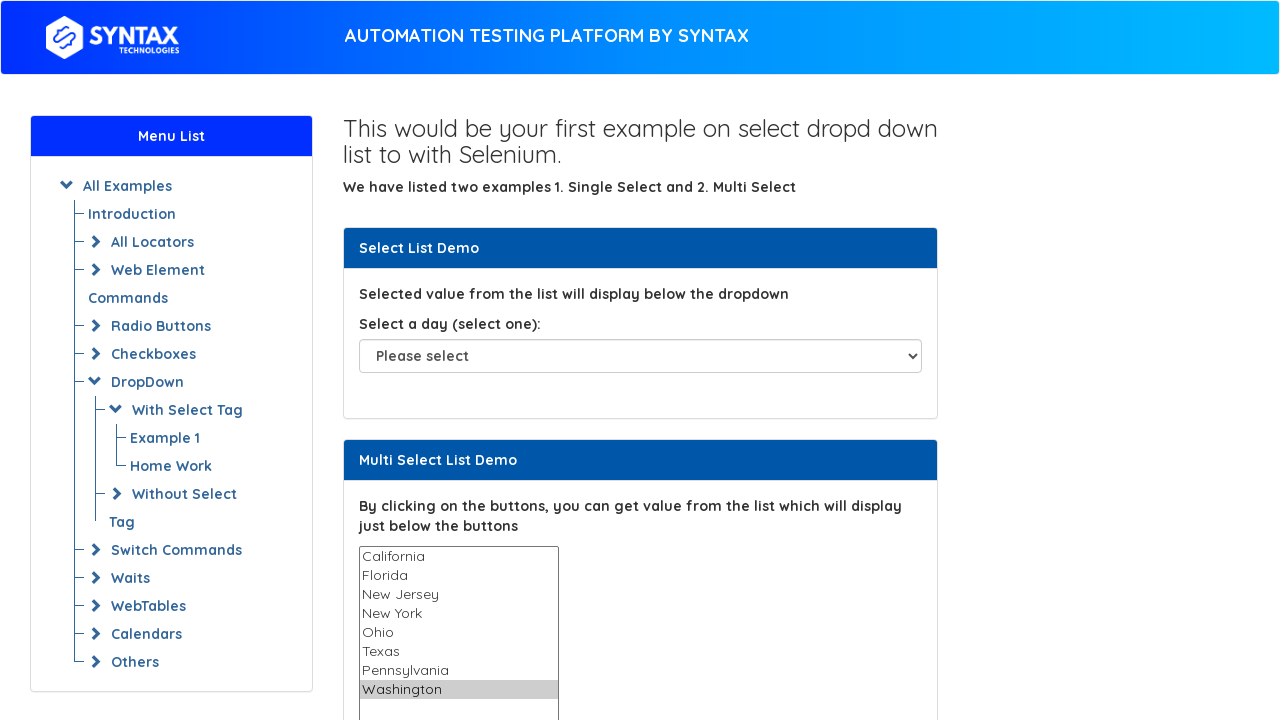

Extracted all option values from dropdown
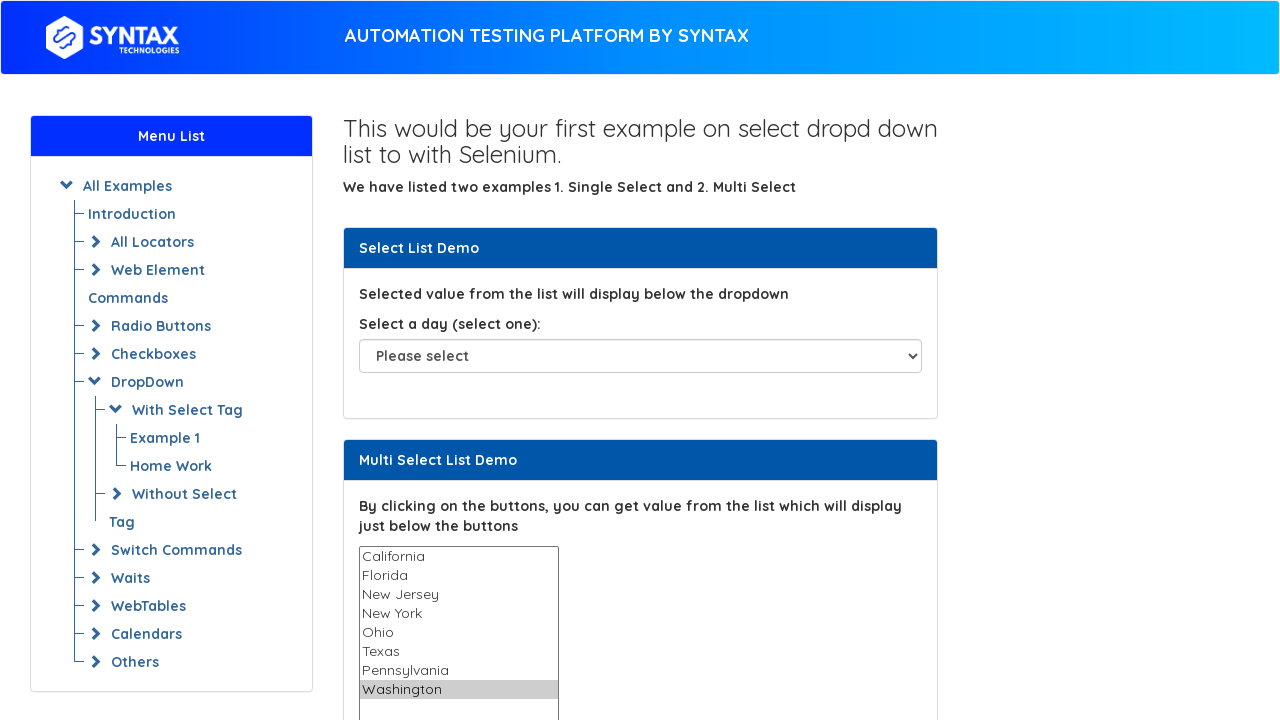

Deselected option at index 5 (value: Texas), keeping remaining selections on #multi-select
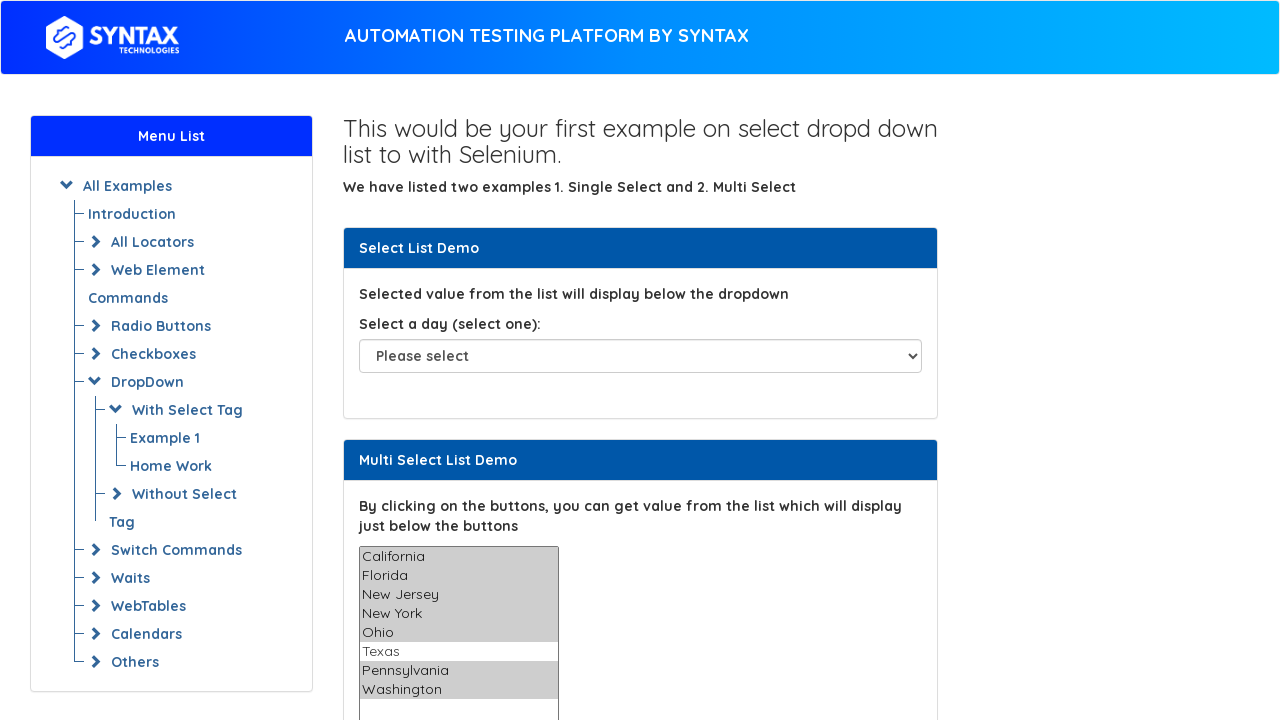

Deselected all options from multi-select dropdown
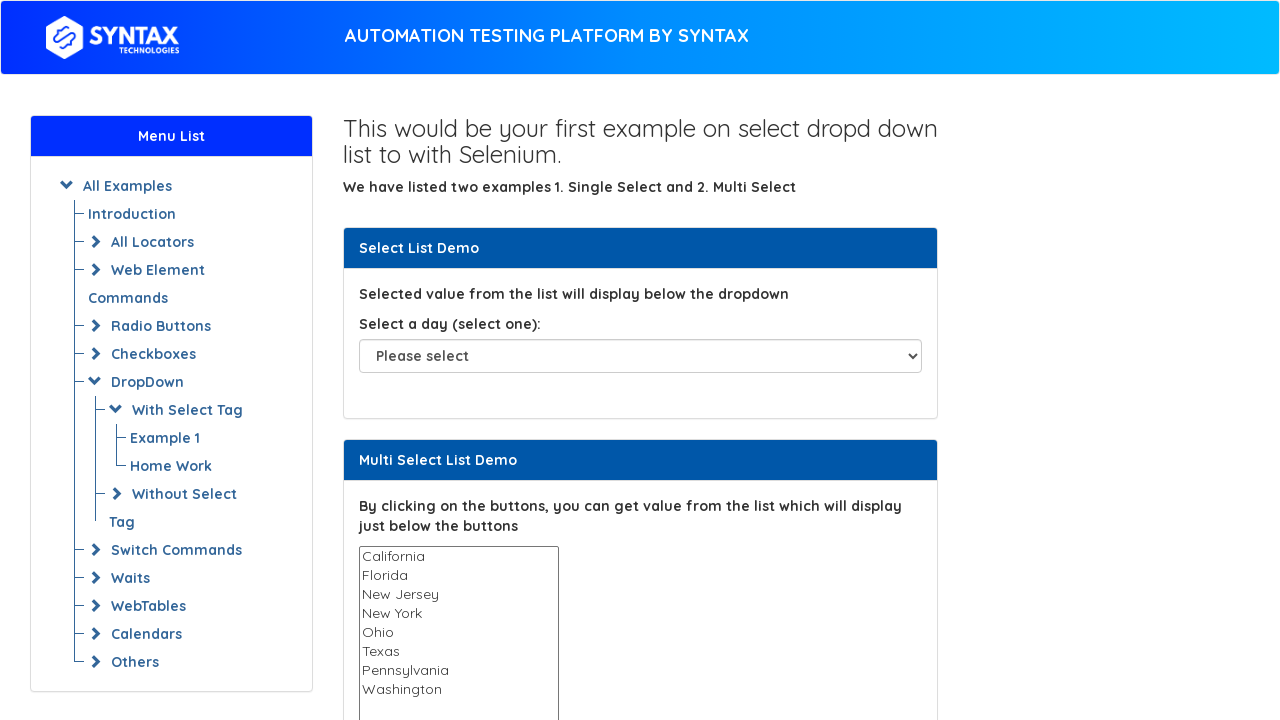

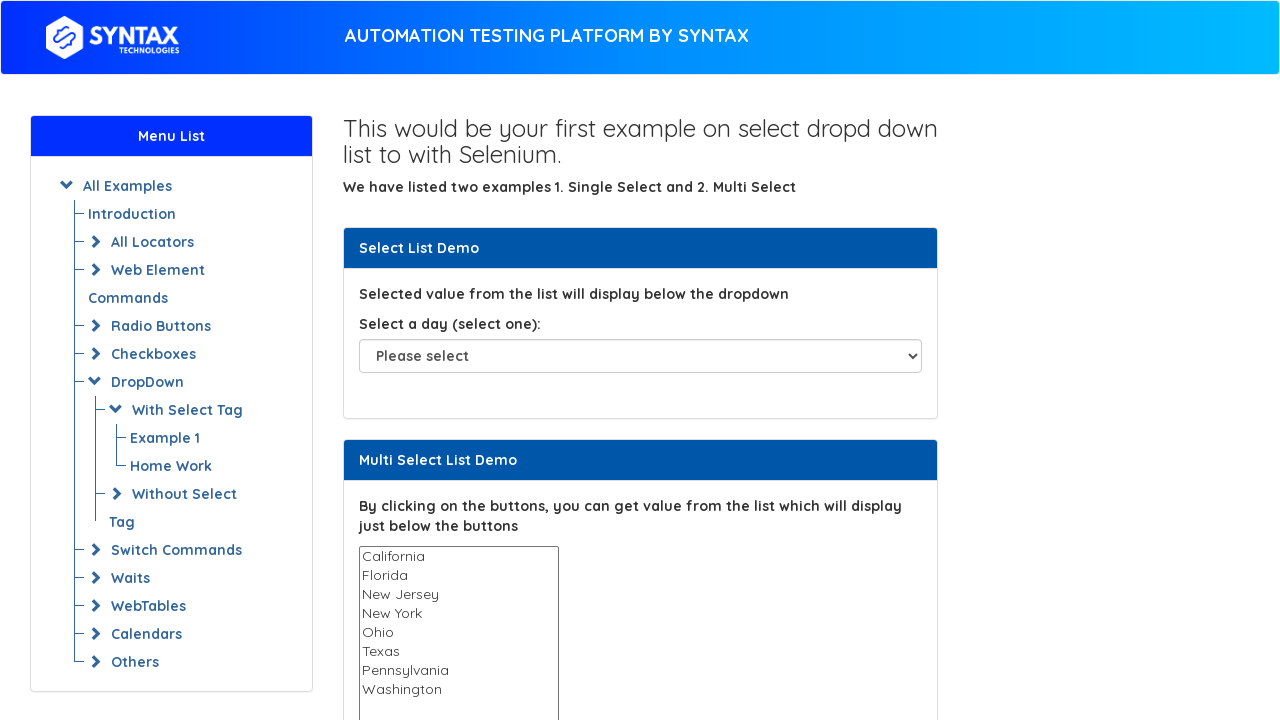